Tests button interaction functionality by performing a double-click action on a button element

Starting URL: https://demoqa.com/buttons

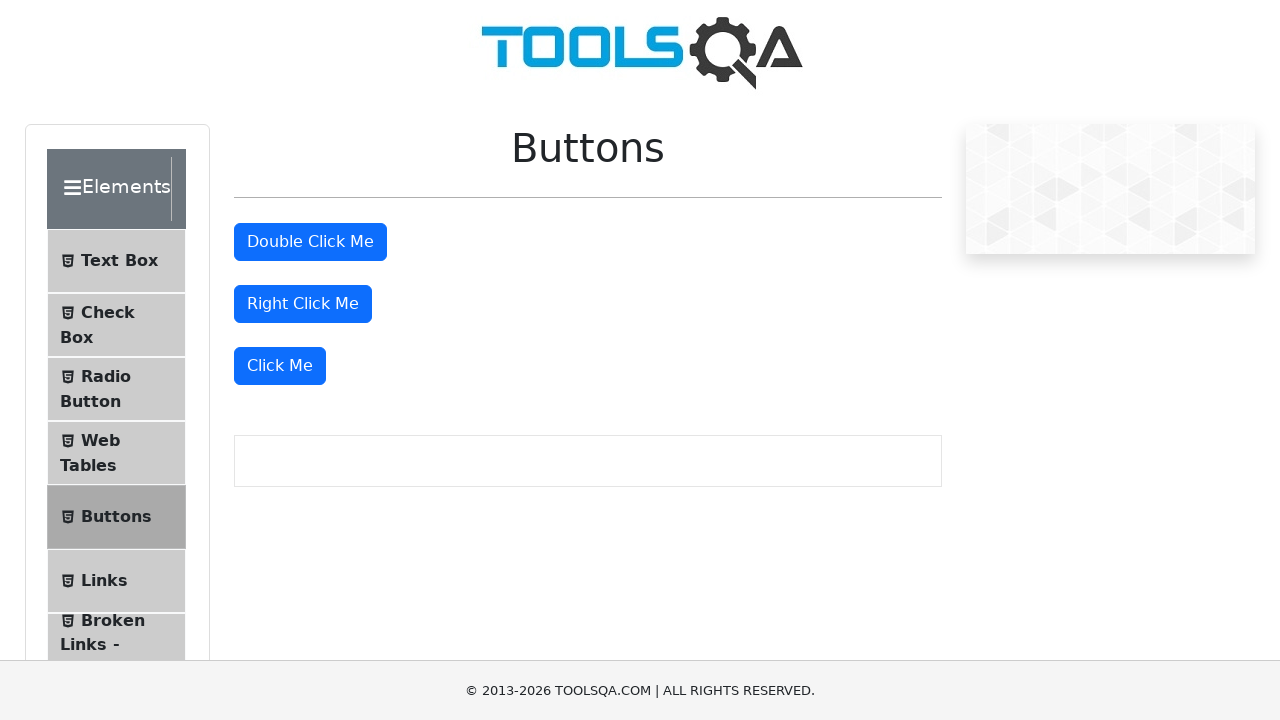

Located the double-click button element
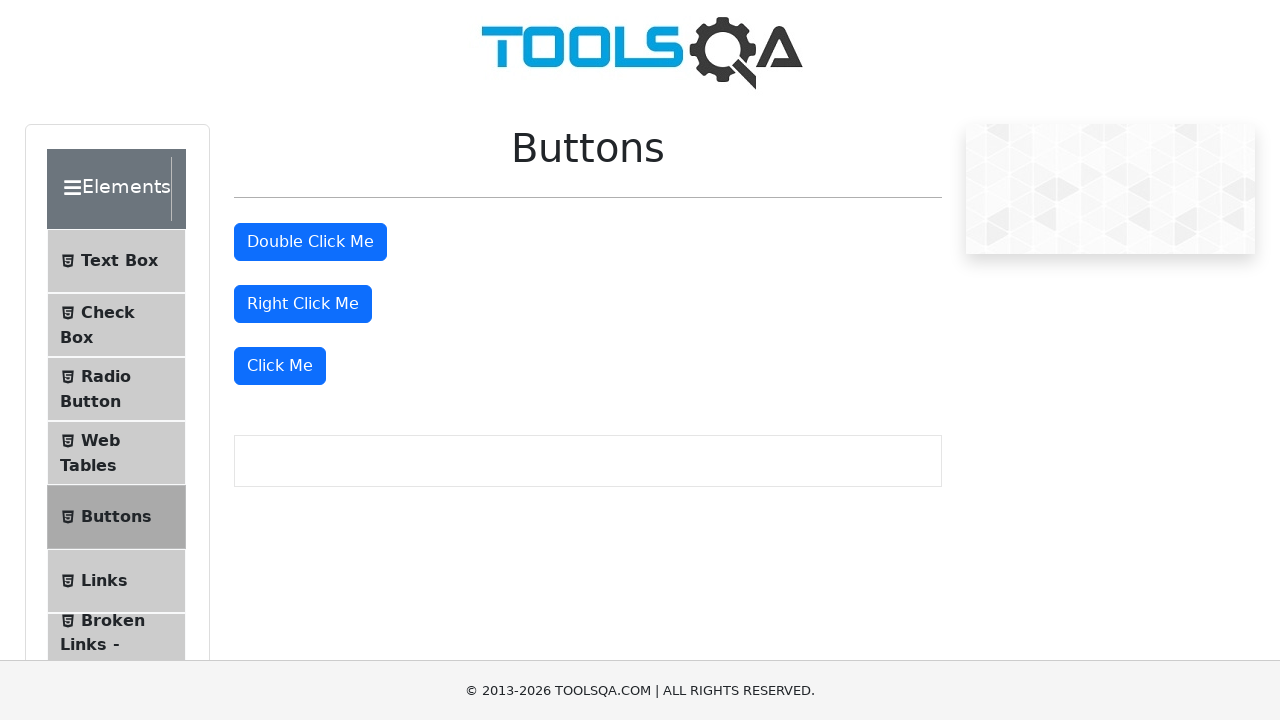

Performed double-click action on the button at (310, 242) on button#doubleClickBtn
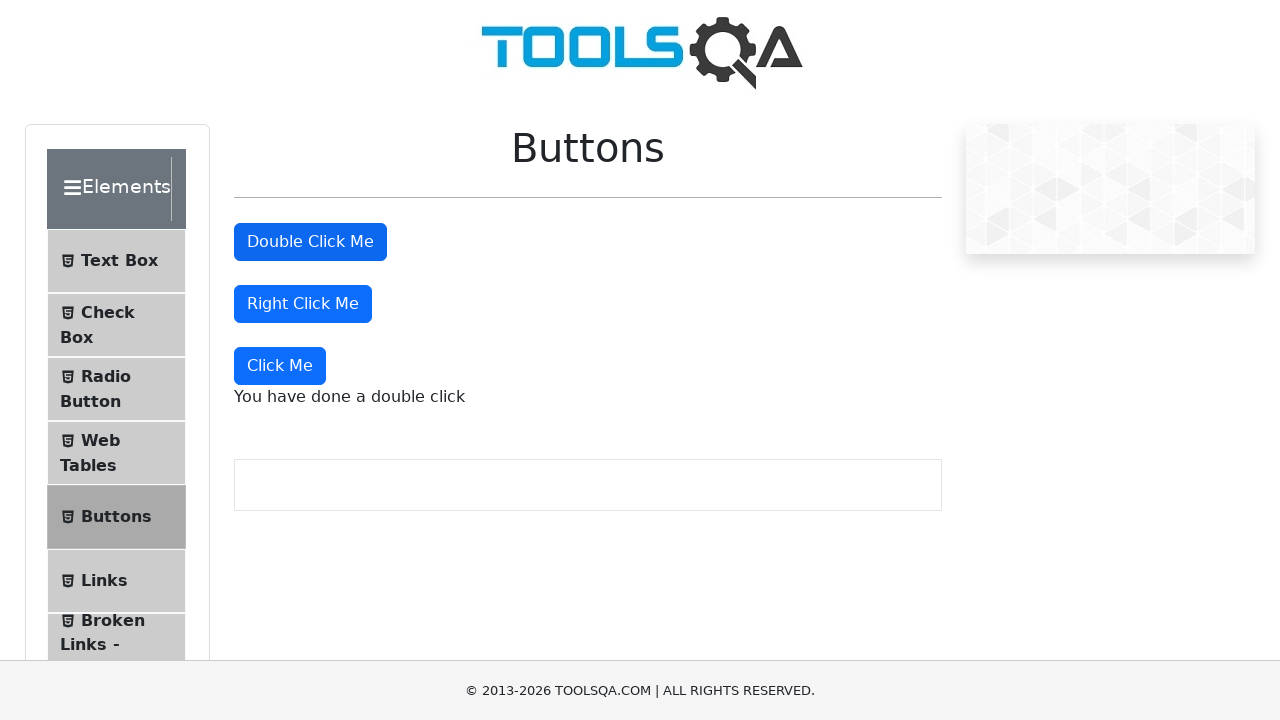

Waited 500ms for the action to complete
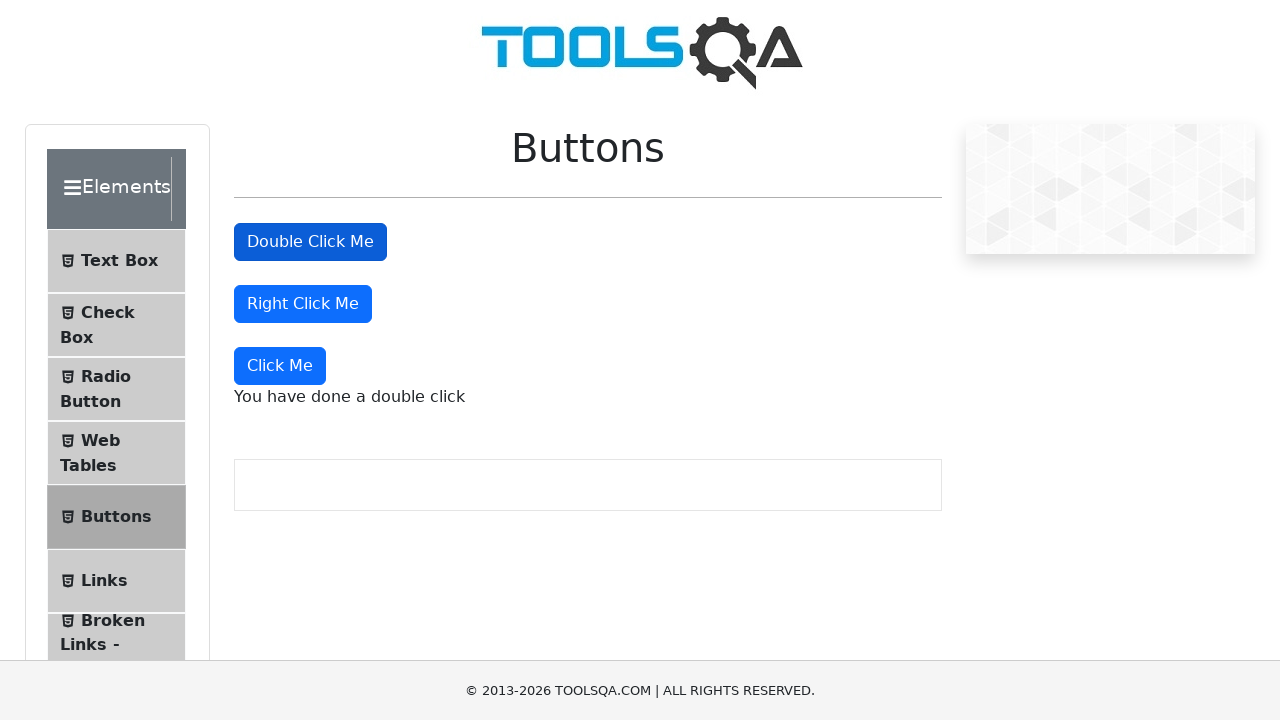

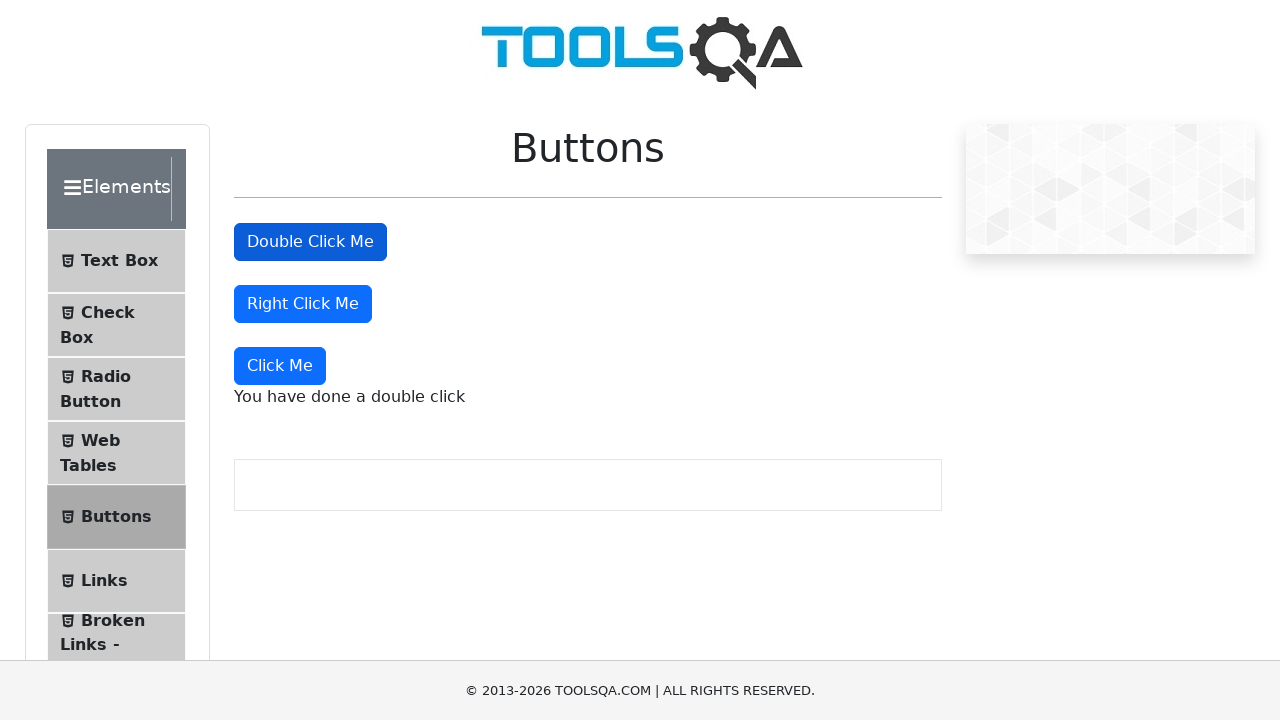